Tests table sorting functionality and searches for a specific item ("Rice") across paginated results to retrieve its price

Starting URL: https://rahulshettyacademy.com/seleniumPractise/#/offers

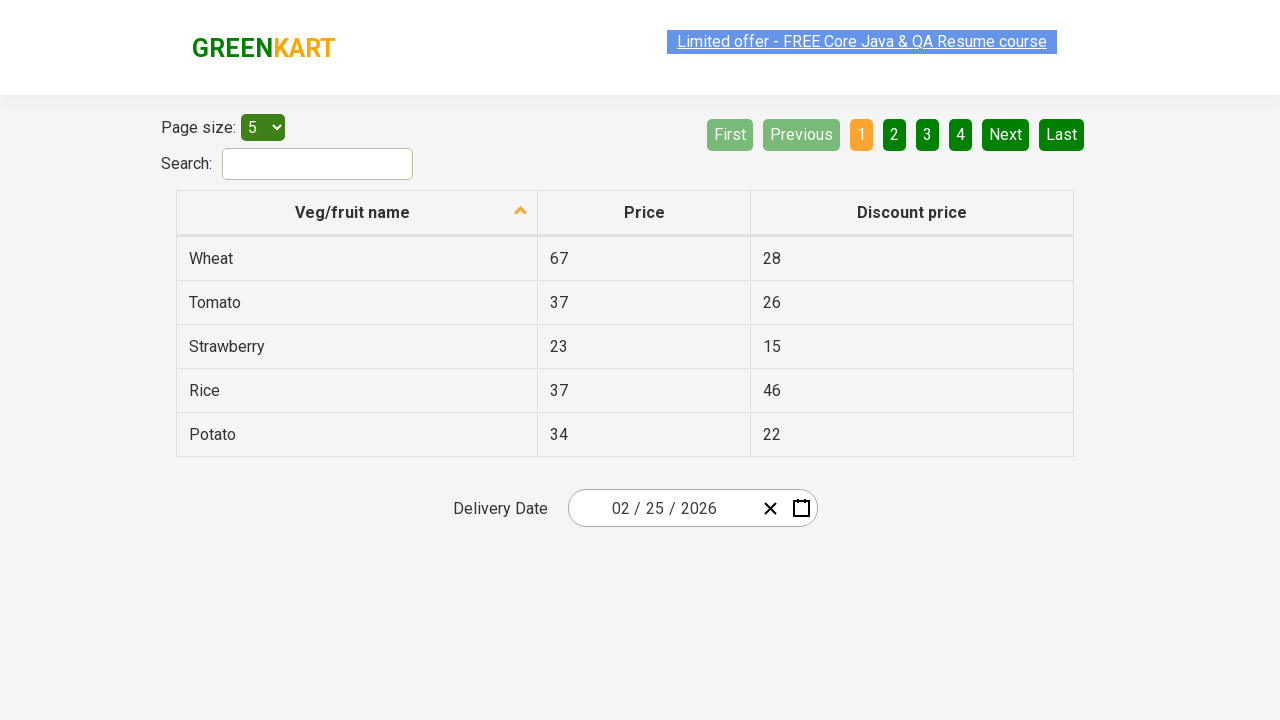

Clicked first column header to sort table at (357, 213) on xpath=//tr/th[1]
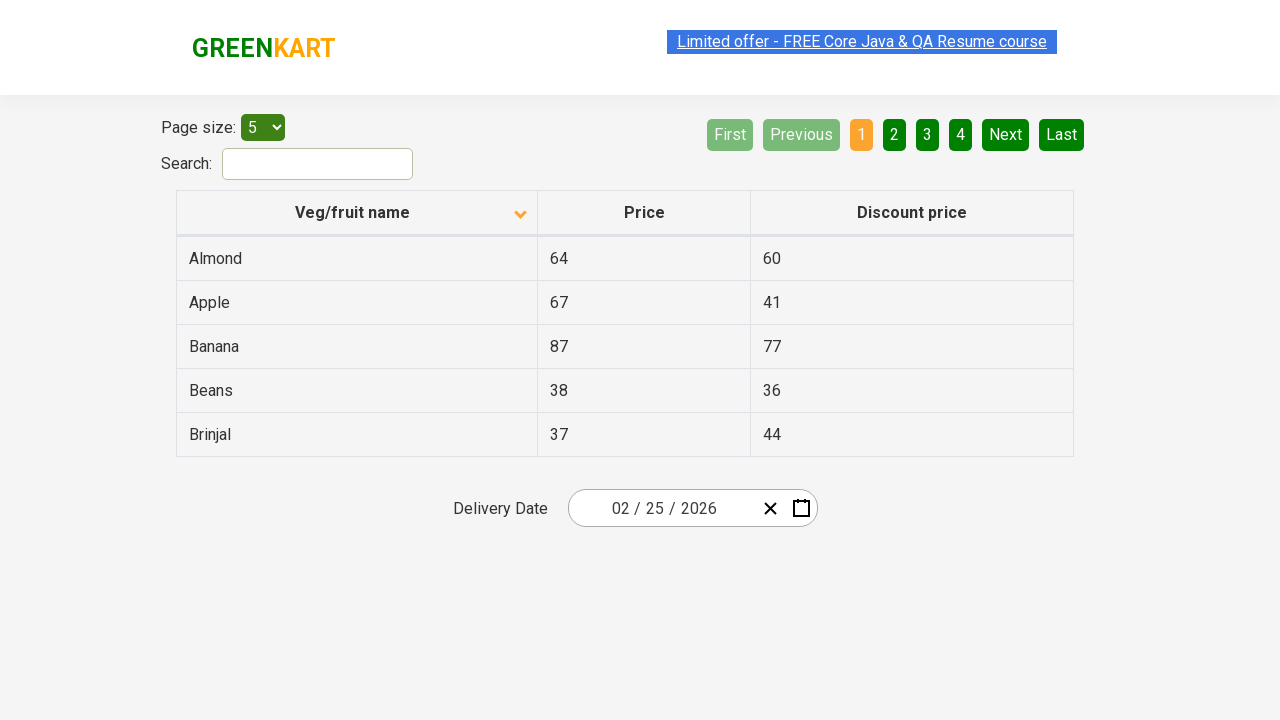

Captured all elements in first column
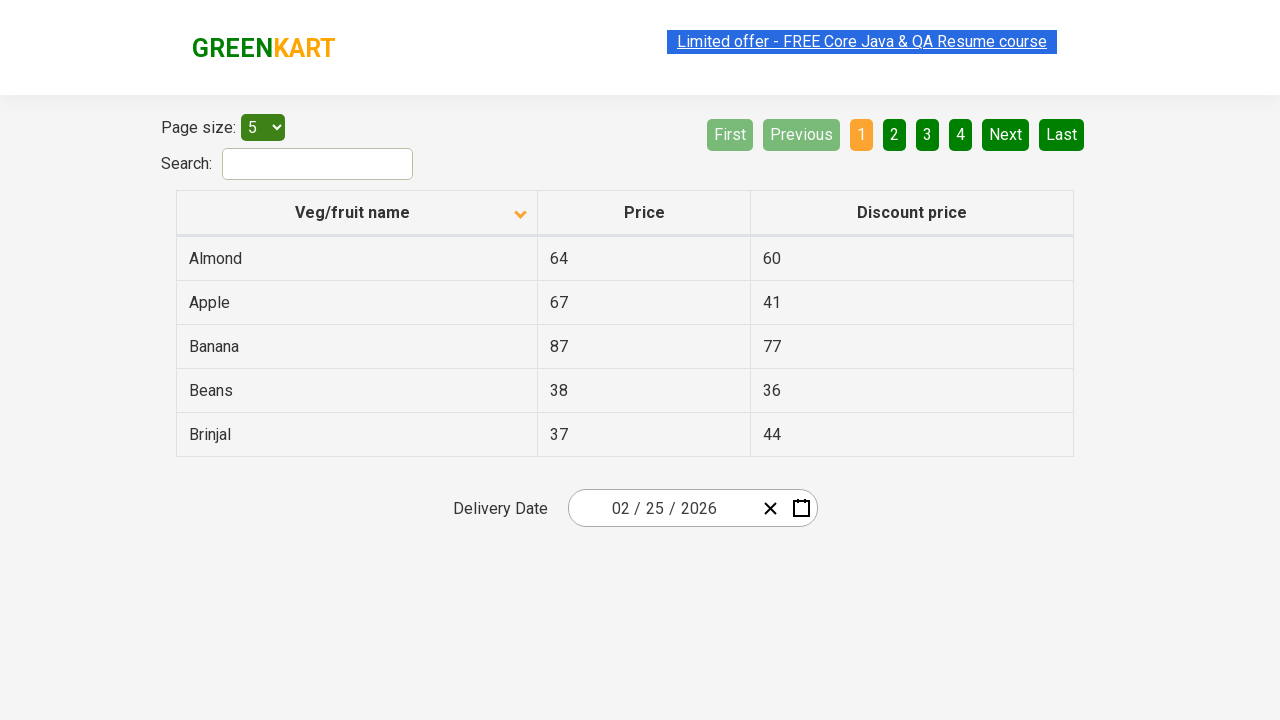

Extracted text from all first column elements in original order
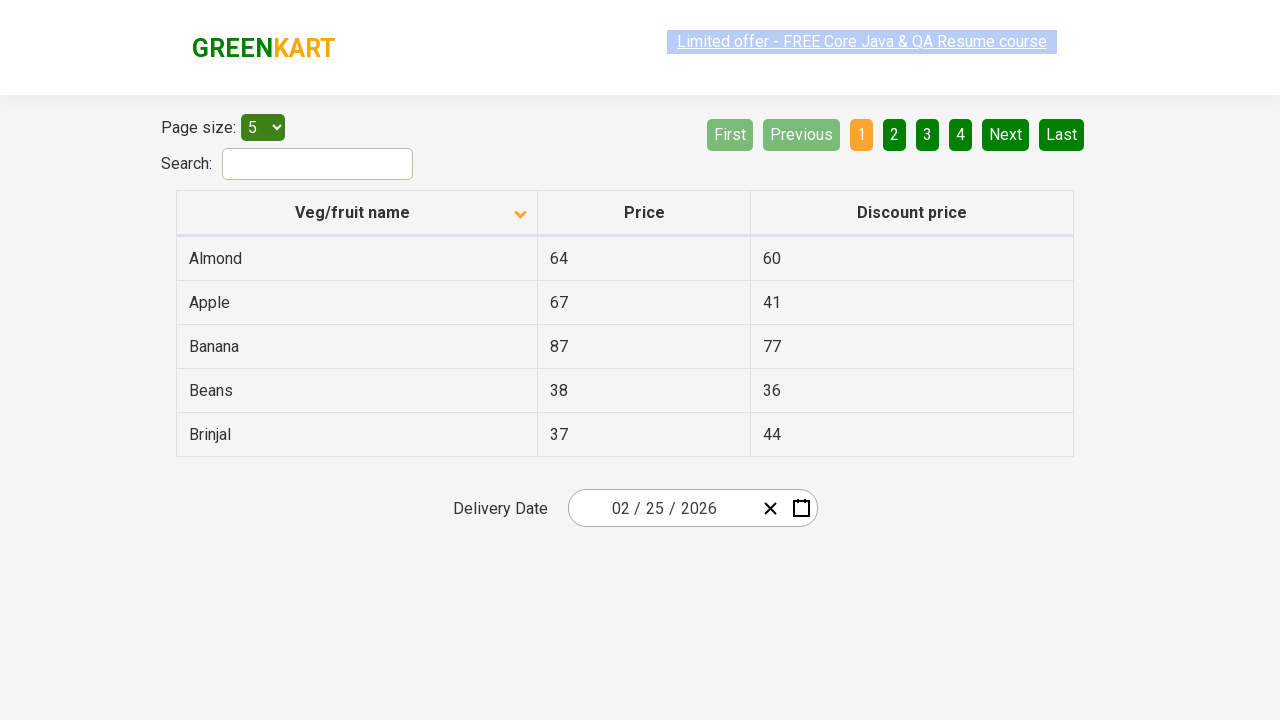

Created sorted version of the list for comparison
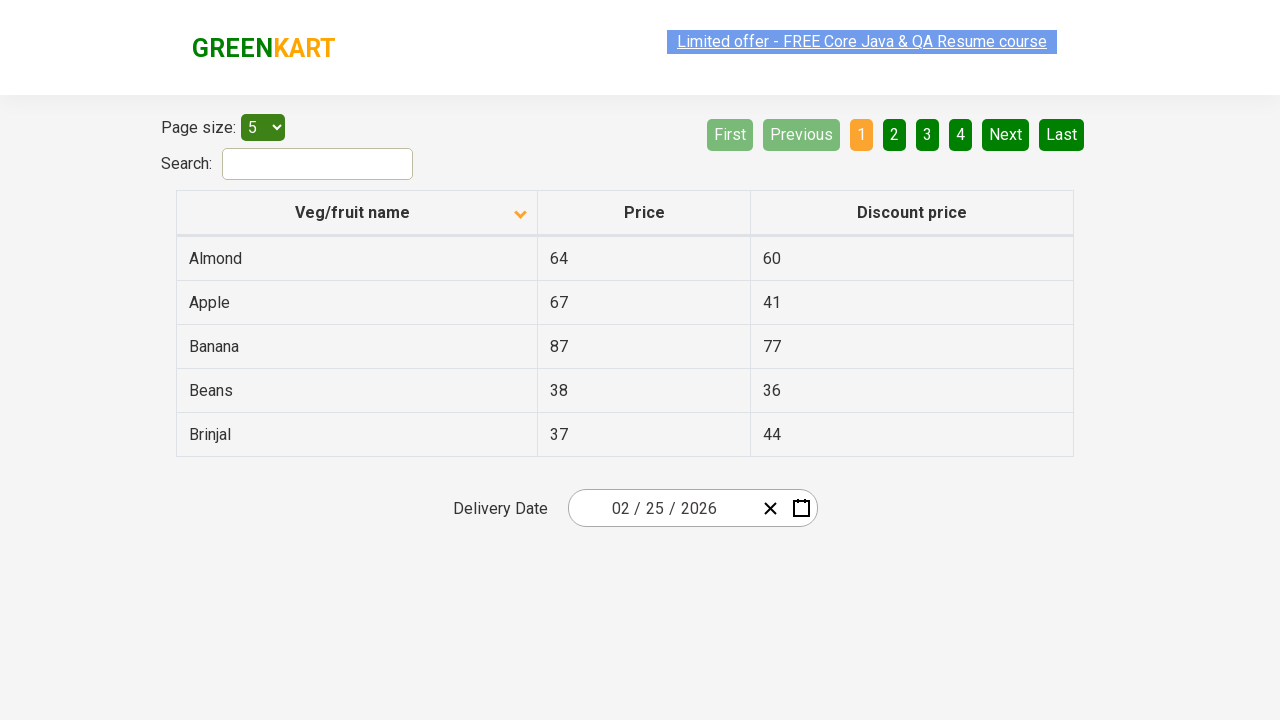

Verified that table is properly sorted
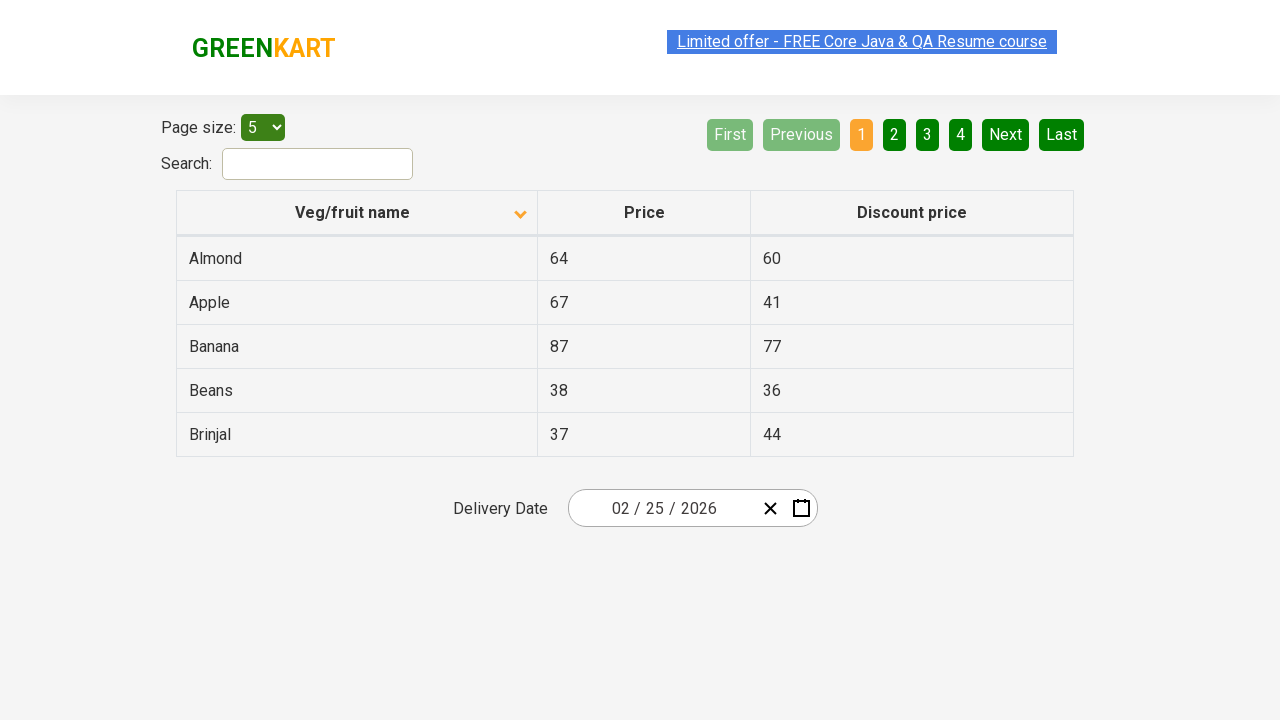

Retrieved all first column elements on current page
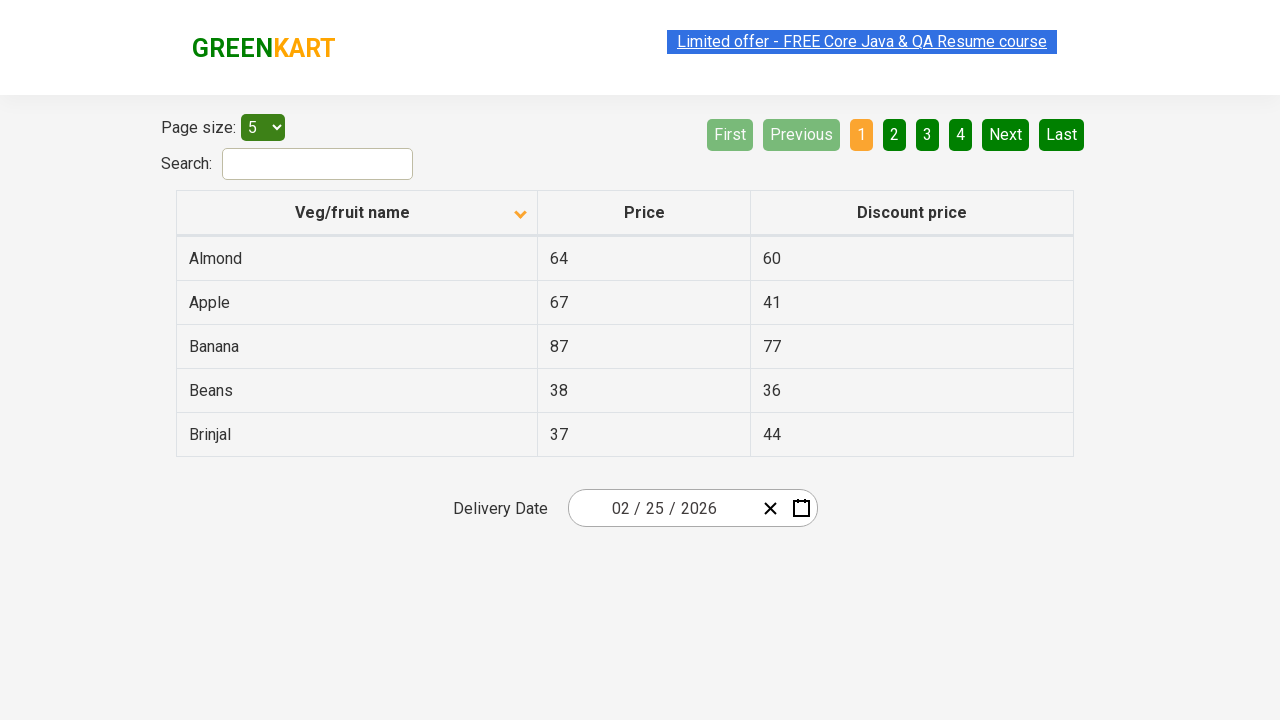

Checked for next page button availability
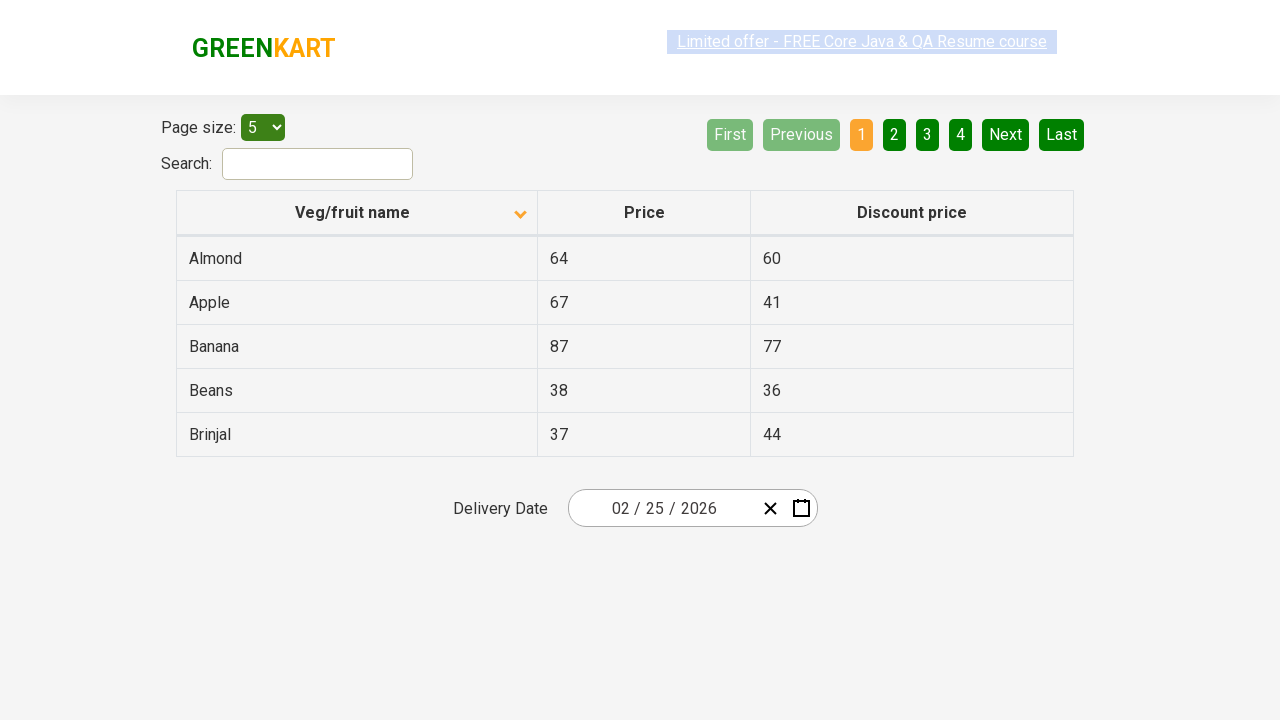

Clicked next page button to navigate to next set of results at (1006, 134) on a[aria-label='Next']
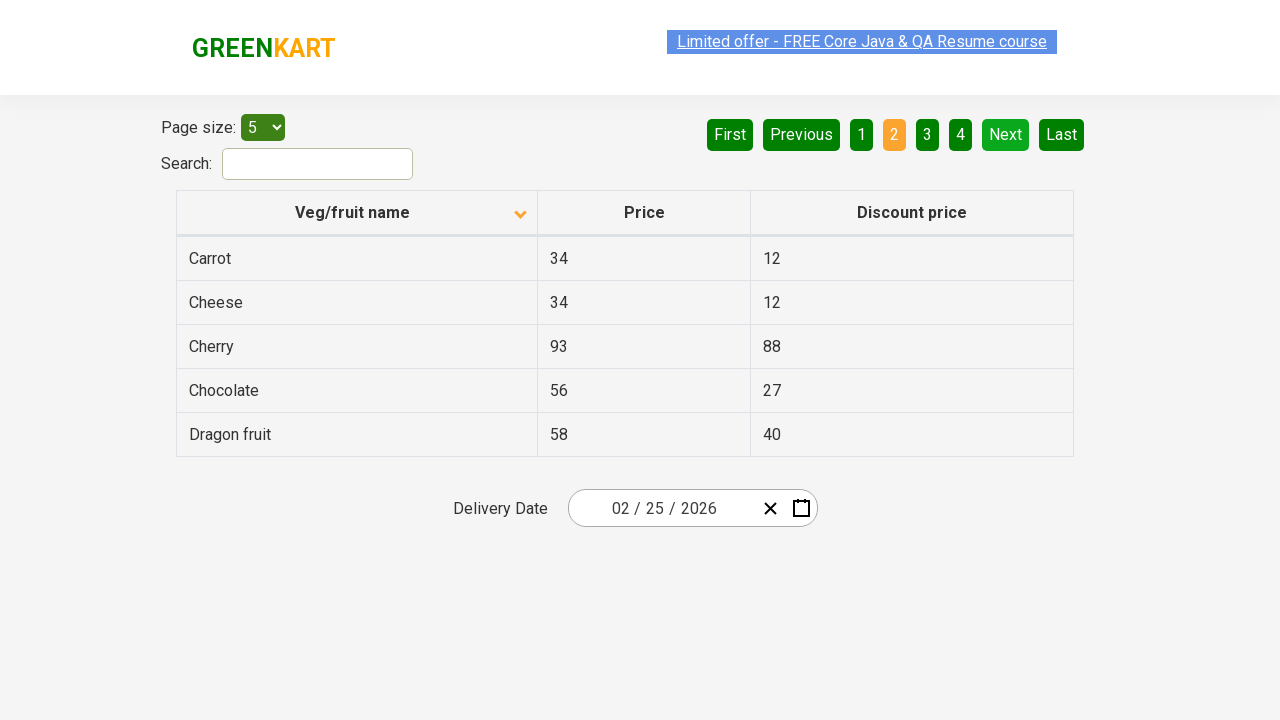

Waited for table to update after pagination
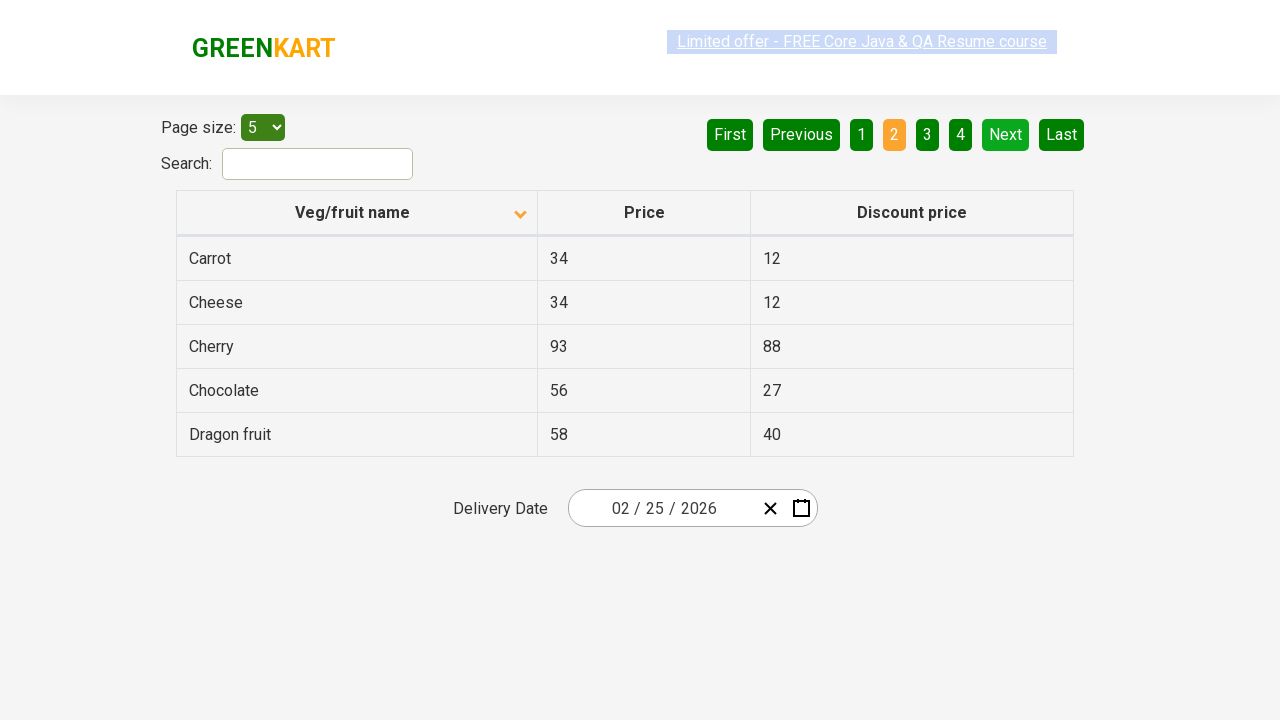

Retrieved all first column elements on current page
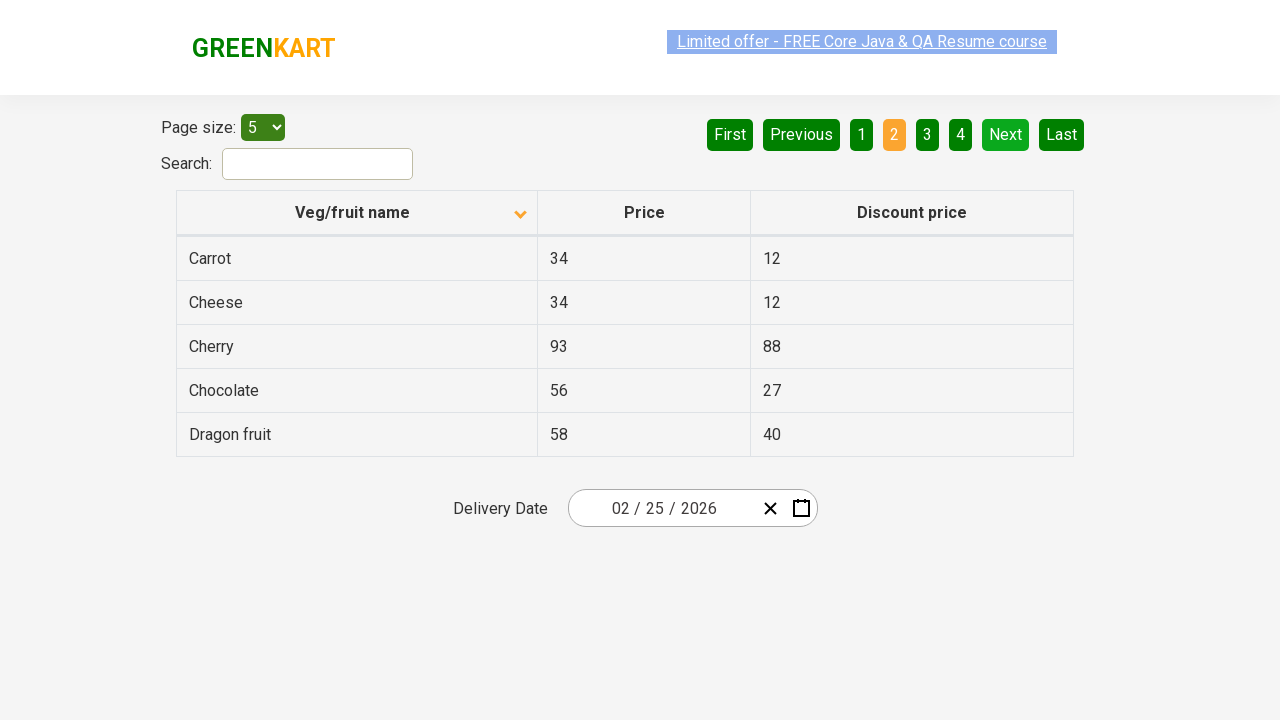

Checked for next page button availability
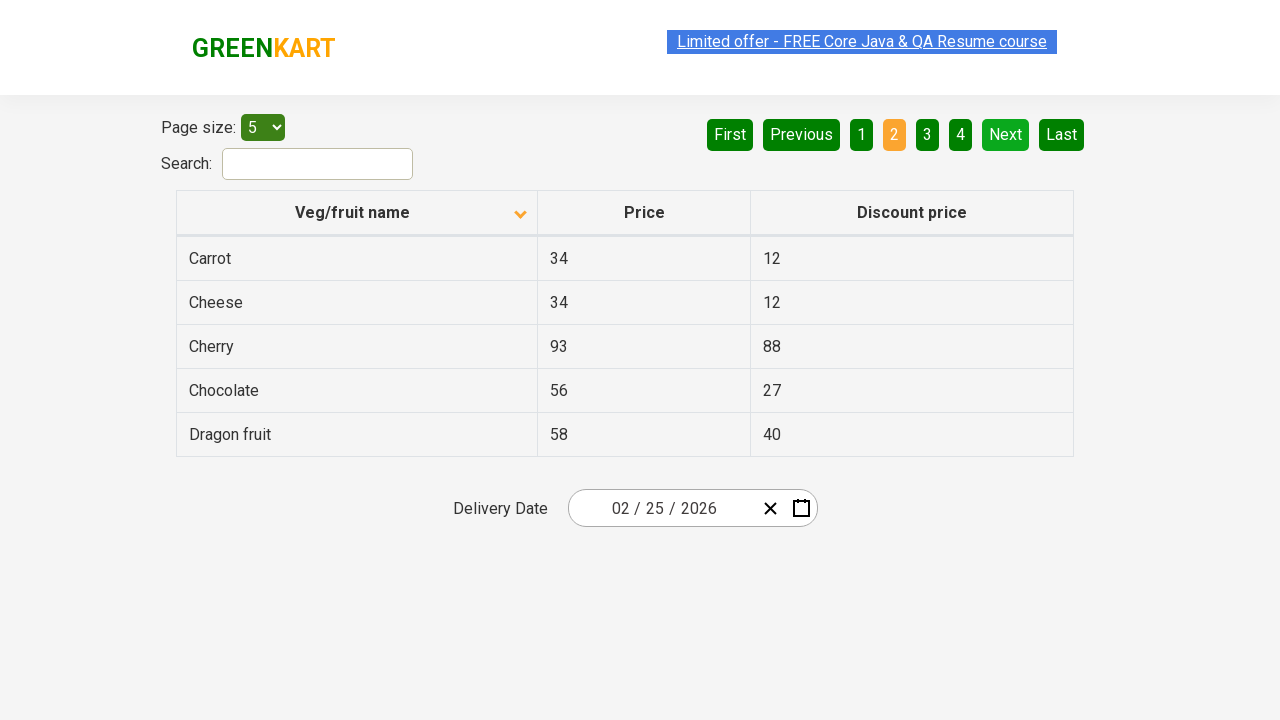

Clicked next page button to navigate to next set of results at (1006, 134) on a[aria-label='Next']
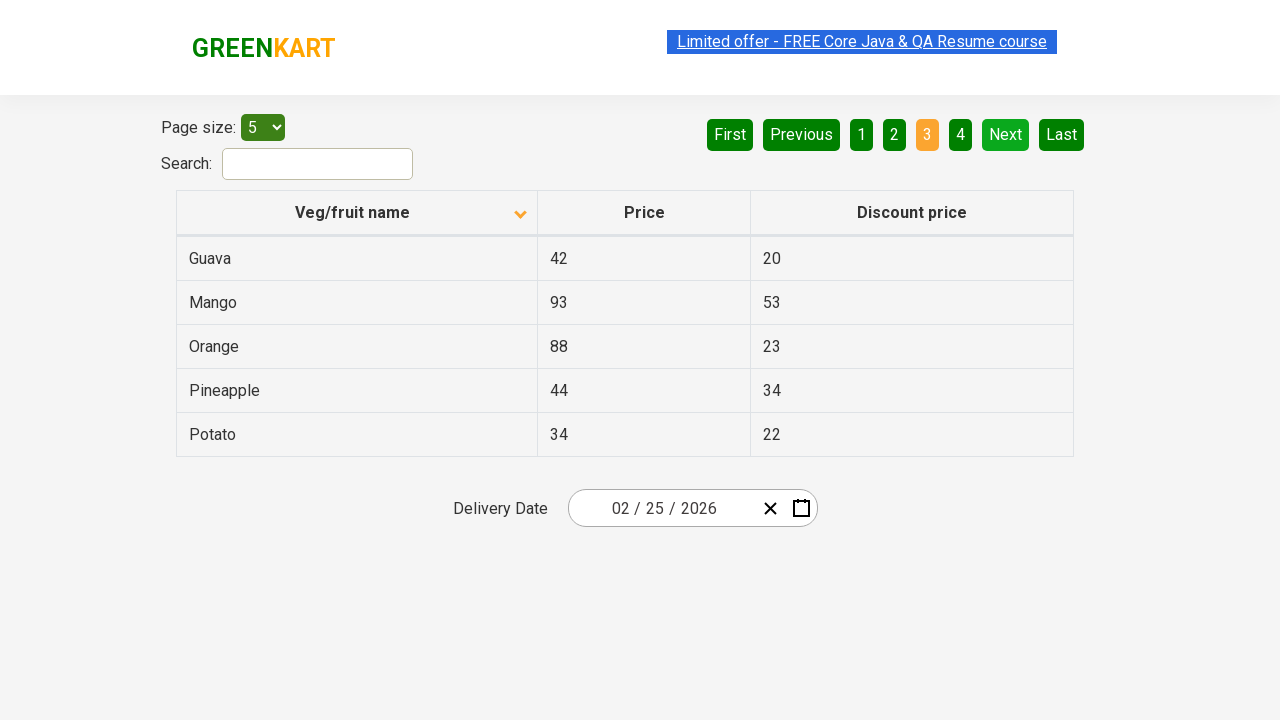

Waited for table to update after pagination
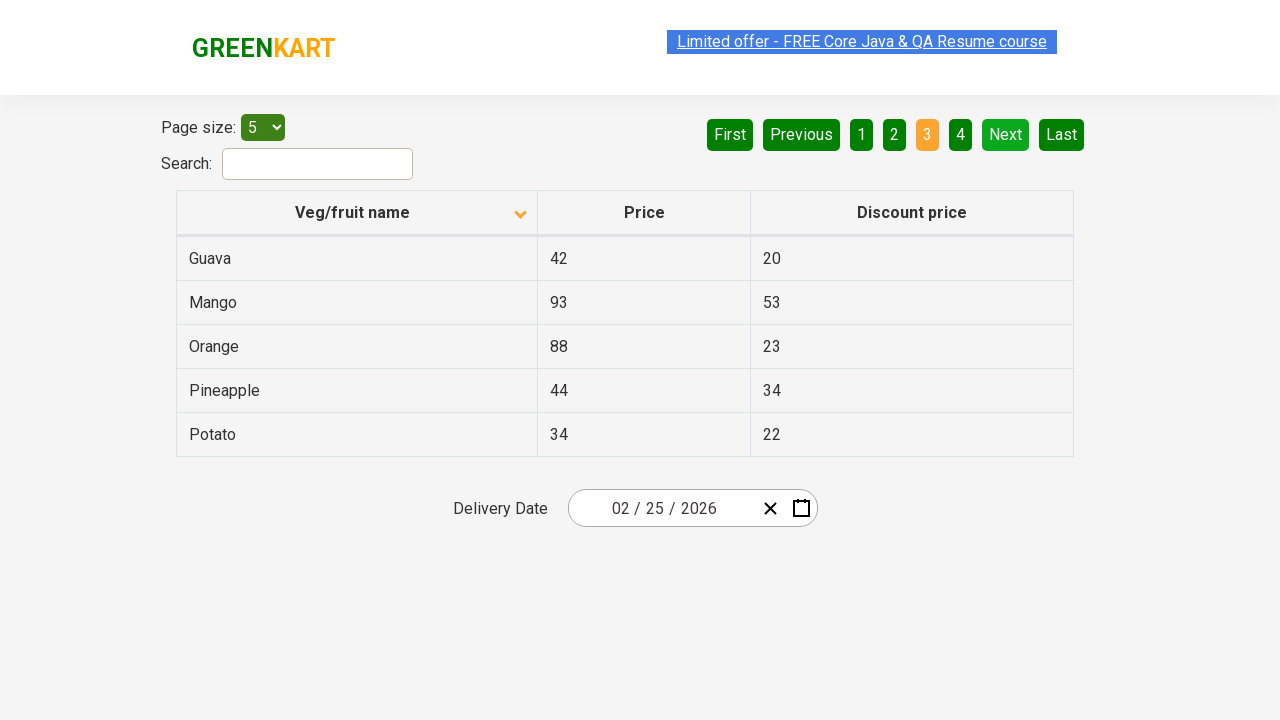

Retrieved all first column elements on current page
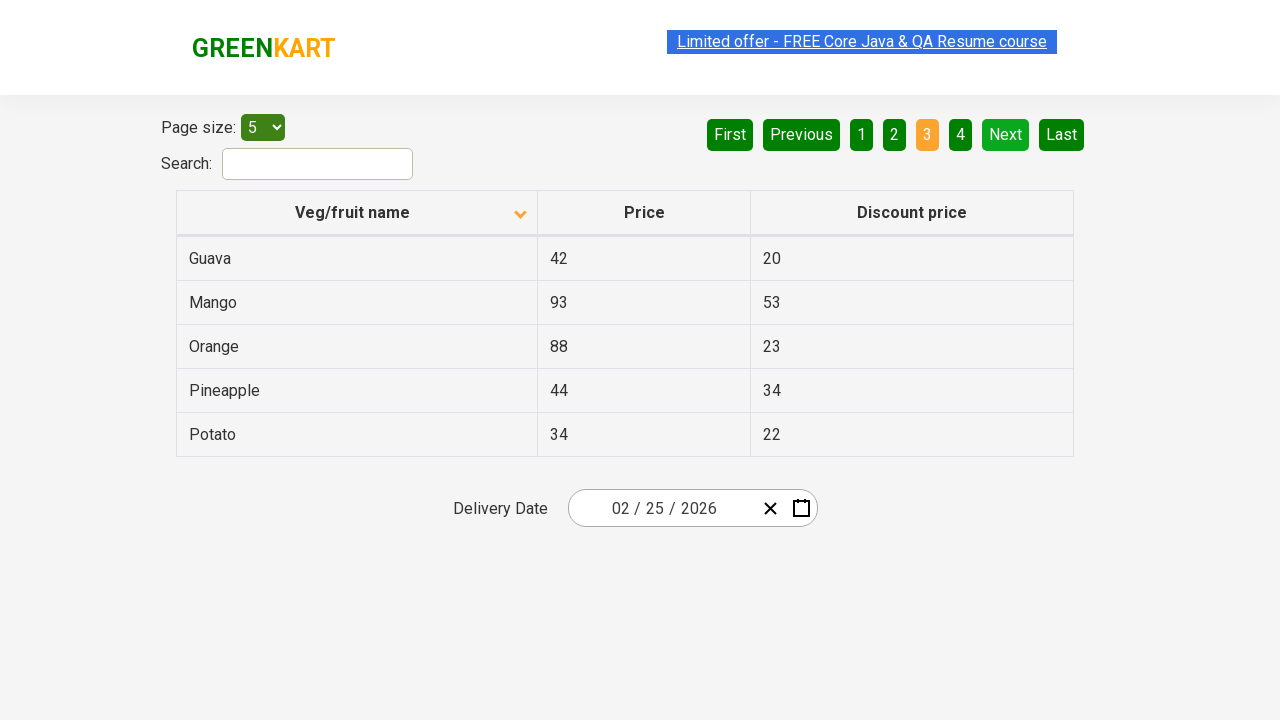

Checked for next page button availability
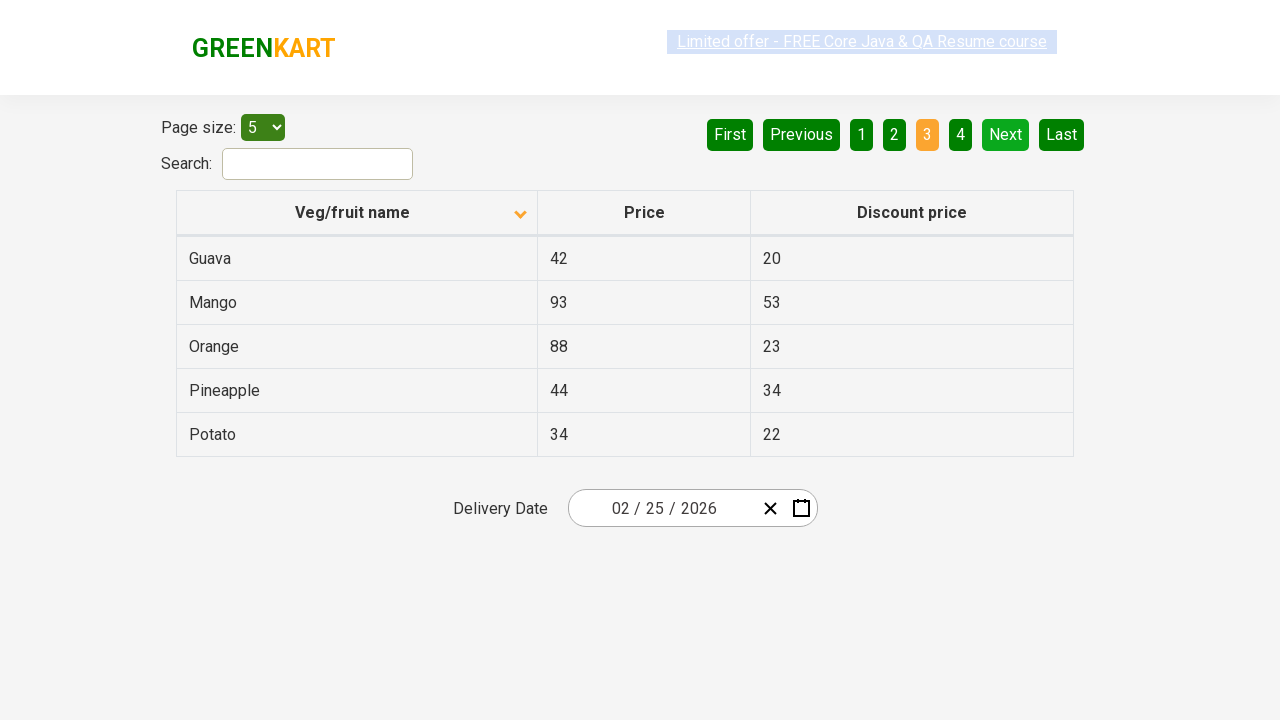

Clicked next page button to navigate to next set of results at (1006, 134) on a[aria-label='Next']
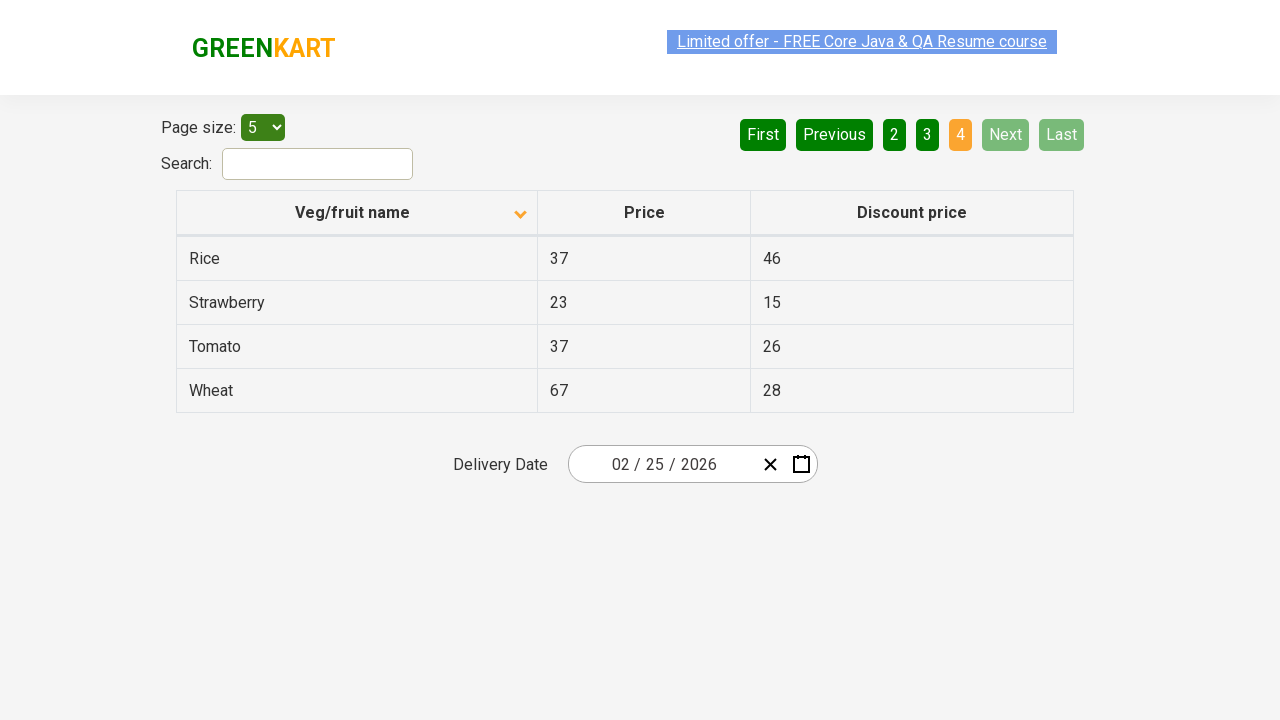

Waited for table to update after pagination
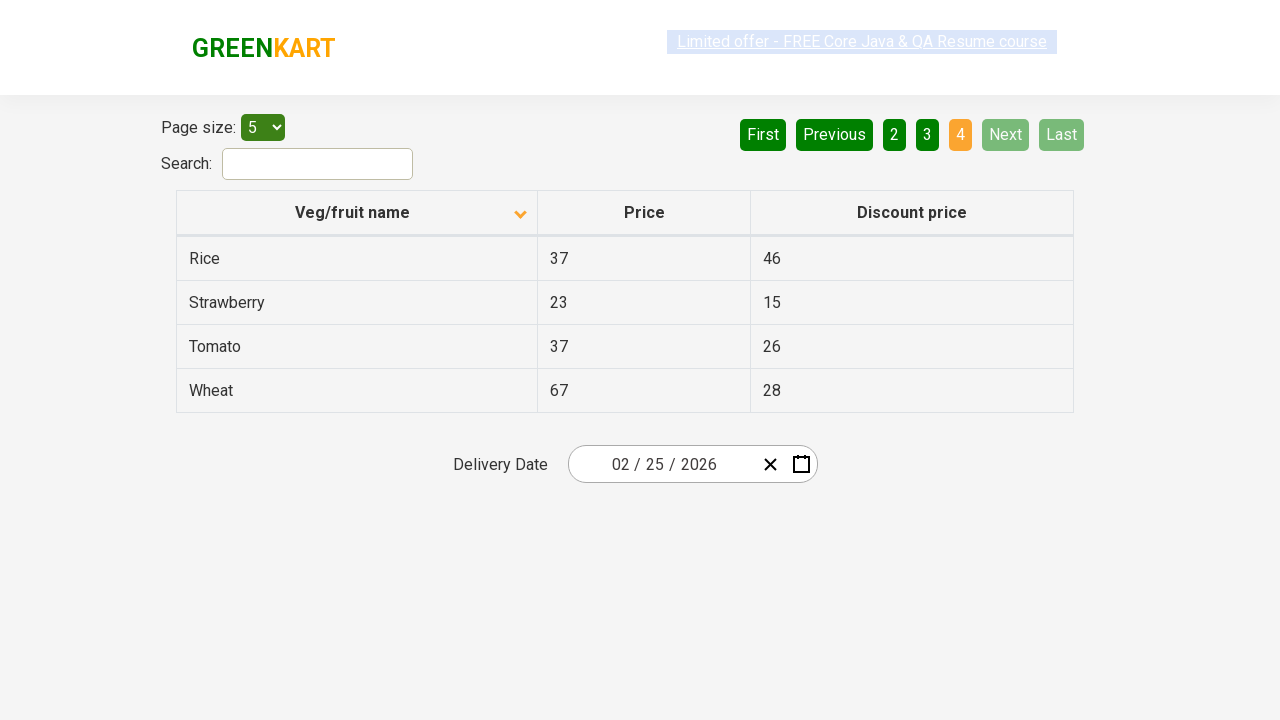

Retrieved all first column elements on current page
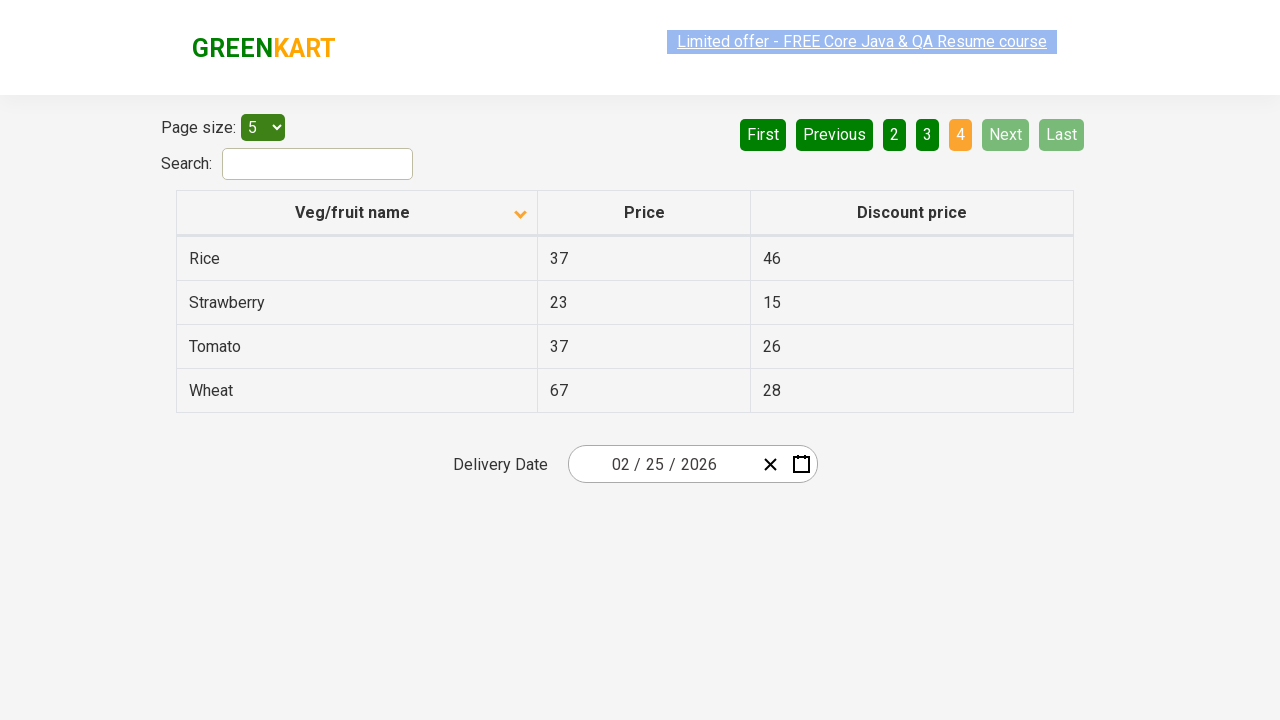

Found 'Rice' and extracted its price: 37
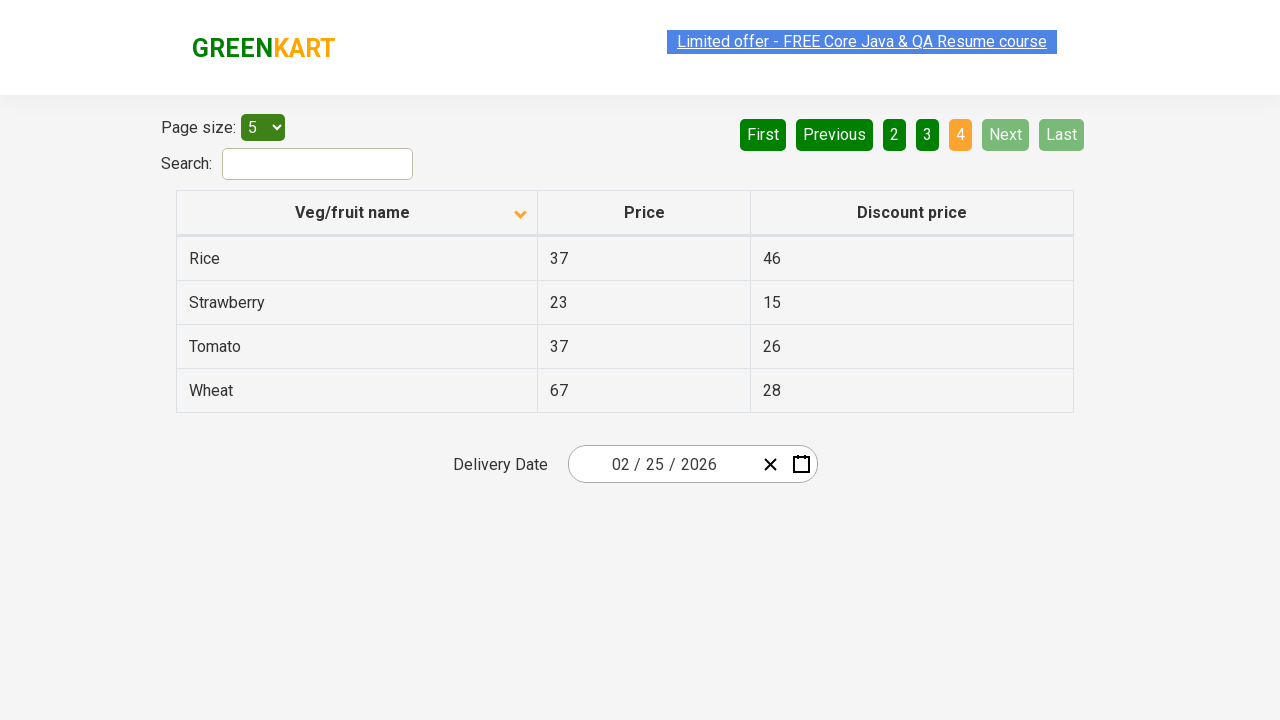

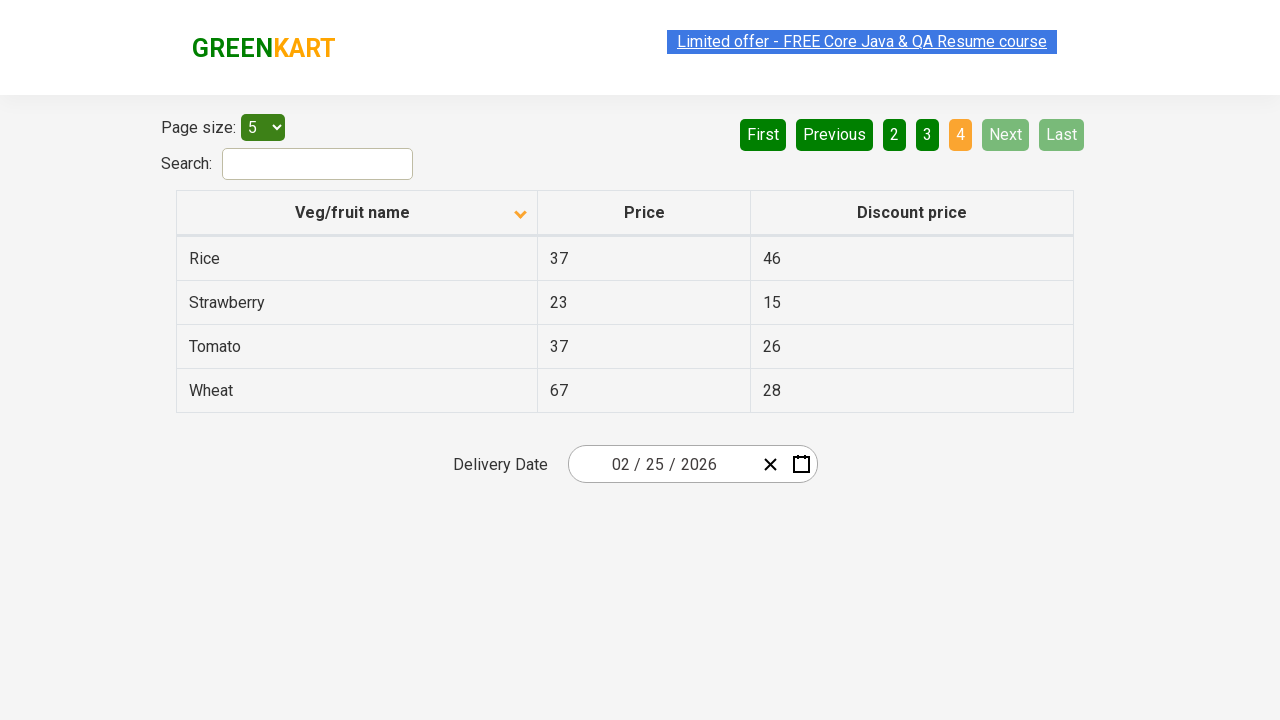